Tests clicking on the LISTS element link

Starting URL: https://popageorgianvictor.github.io/PUBLISHED-WEBPAGES/search_bar

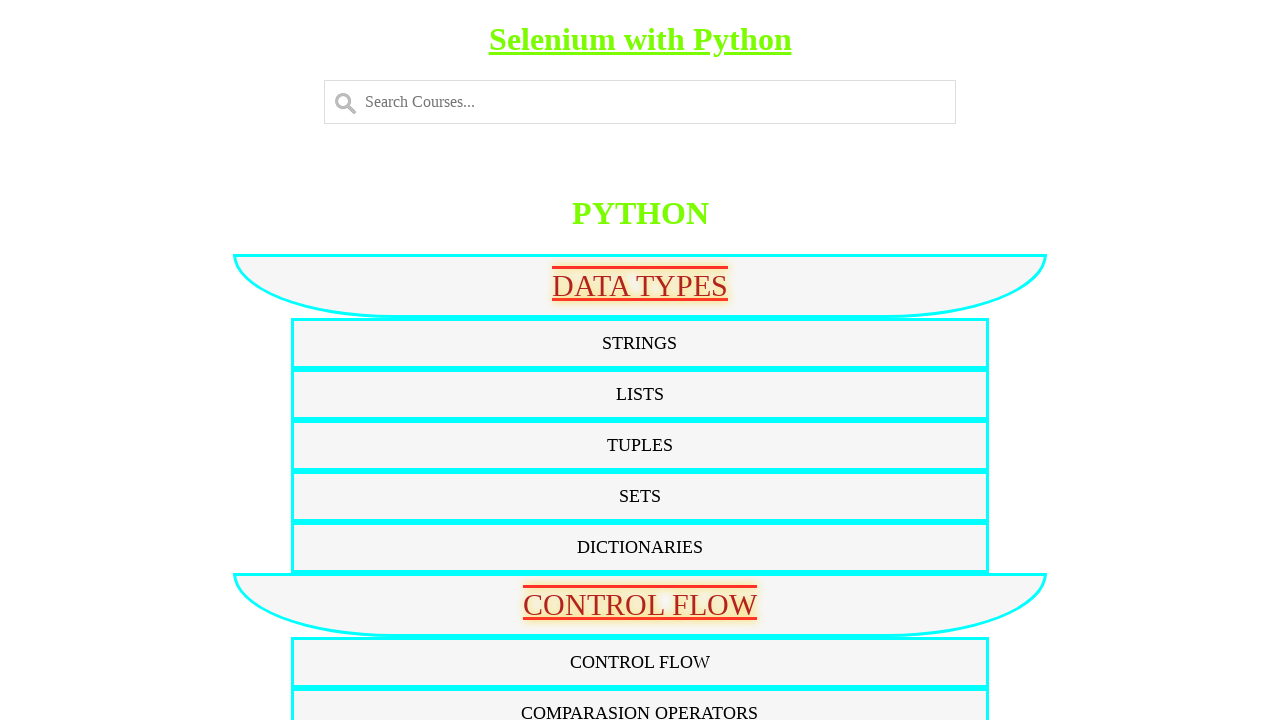

Navigated to search bar page
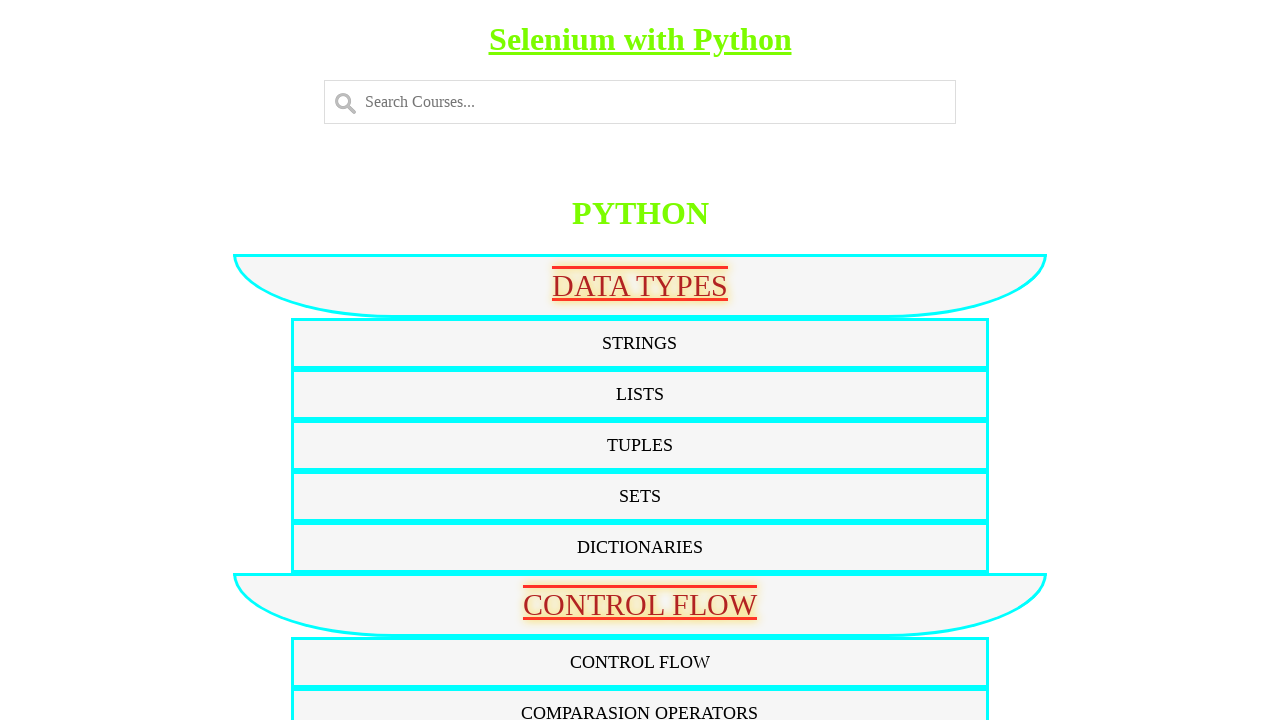

Clicked on LISTS element link at (640, 394) on xpath=//a[normalize-space()='LISTS']
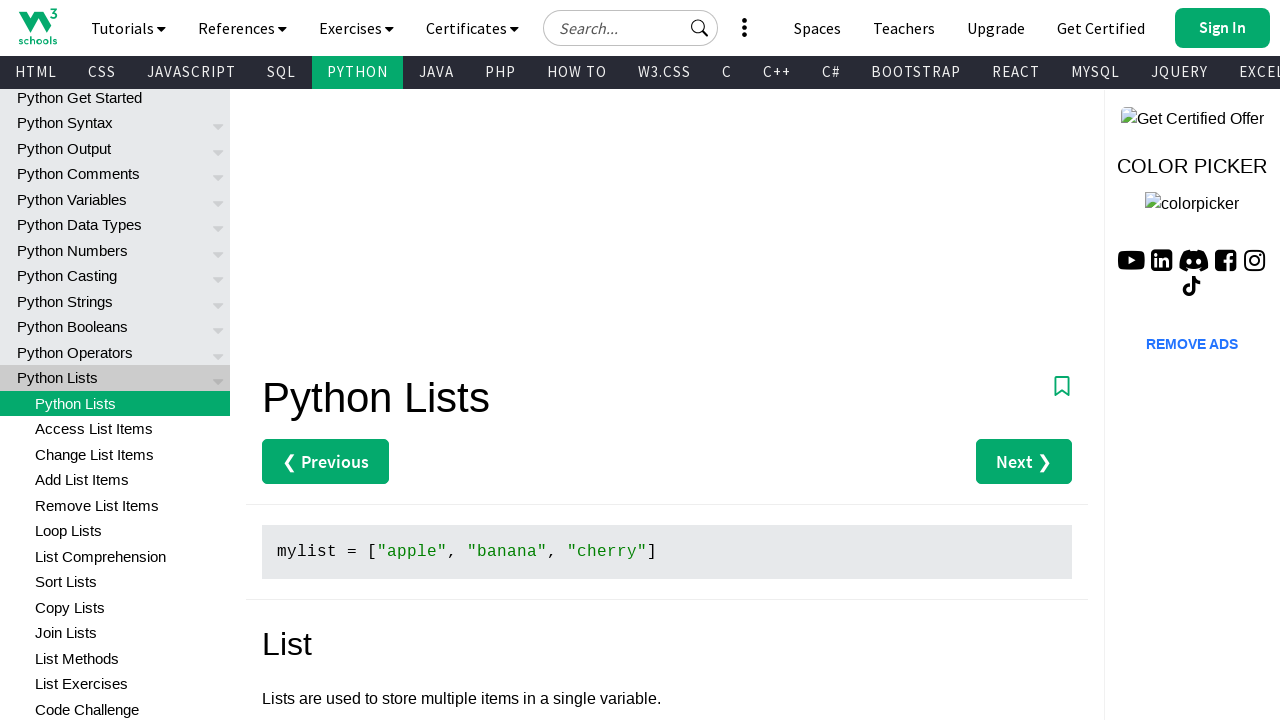

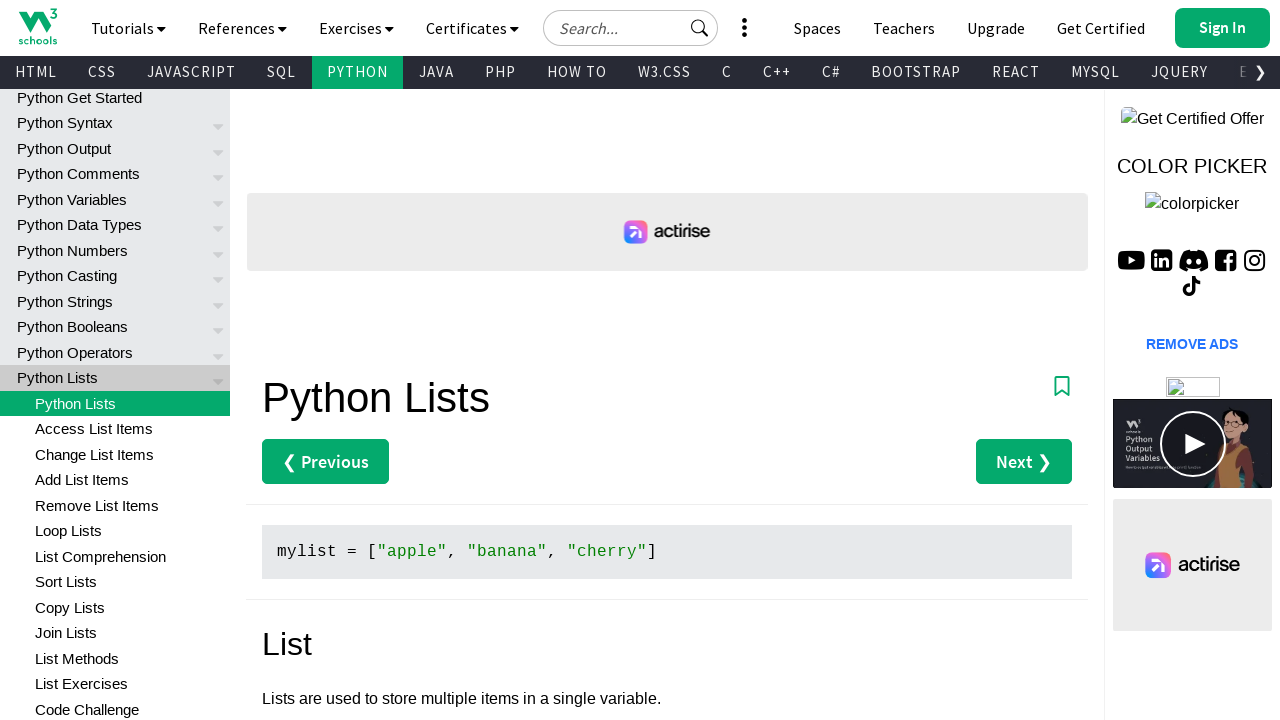